Tests multi-window handling by clicking Help and Privacy links on Google's sign-in page, then switching browser focus to the Privacy window and verifying the correct page is displayed.

Starting URL: https://accounts.google.com/v3/signin/identifier?continue=https%3A%2F%2Fmail.google.com%2Fmail%2Fu%2F0%2F&emr=1&followup=https%3A%2F%2Fmail.google.com%2Fmail%2Fu%2F0%2F&ifkv=AYZoVhcMD2D90uhEL25AWsZ9PYAylCBRFnP56Pa6XVhnky7_n60uc8ceMUQBZabfllStwc51azY5fg&osid=1&passive=1209600&service=mail&flowName=GlifWebSignIn&flowEntry=ServiceLogin&dsh=S-502300097%3A1696468088339723&theme=glif

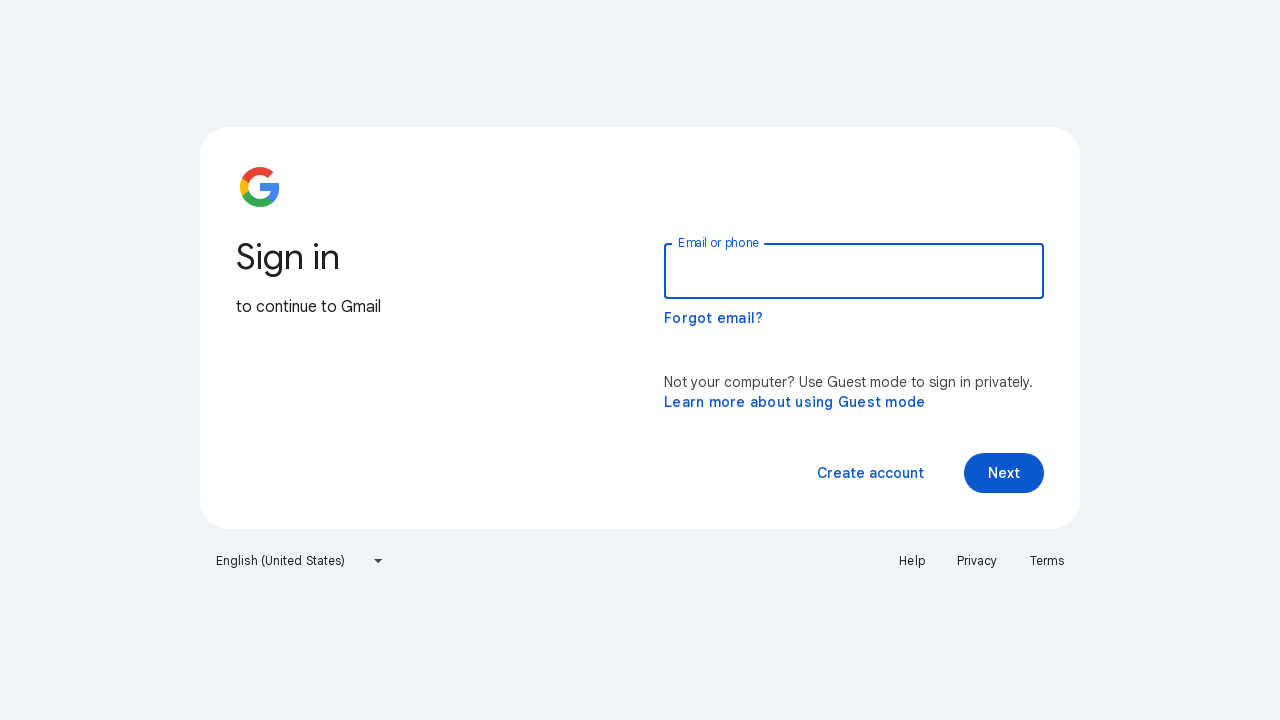

Clicked Help link, opening new window/tab at (912, 561) on a:text('Help')
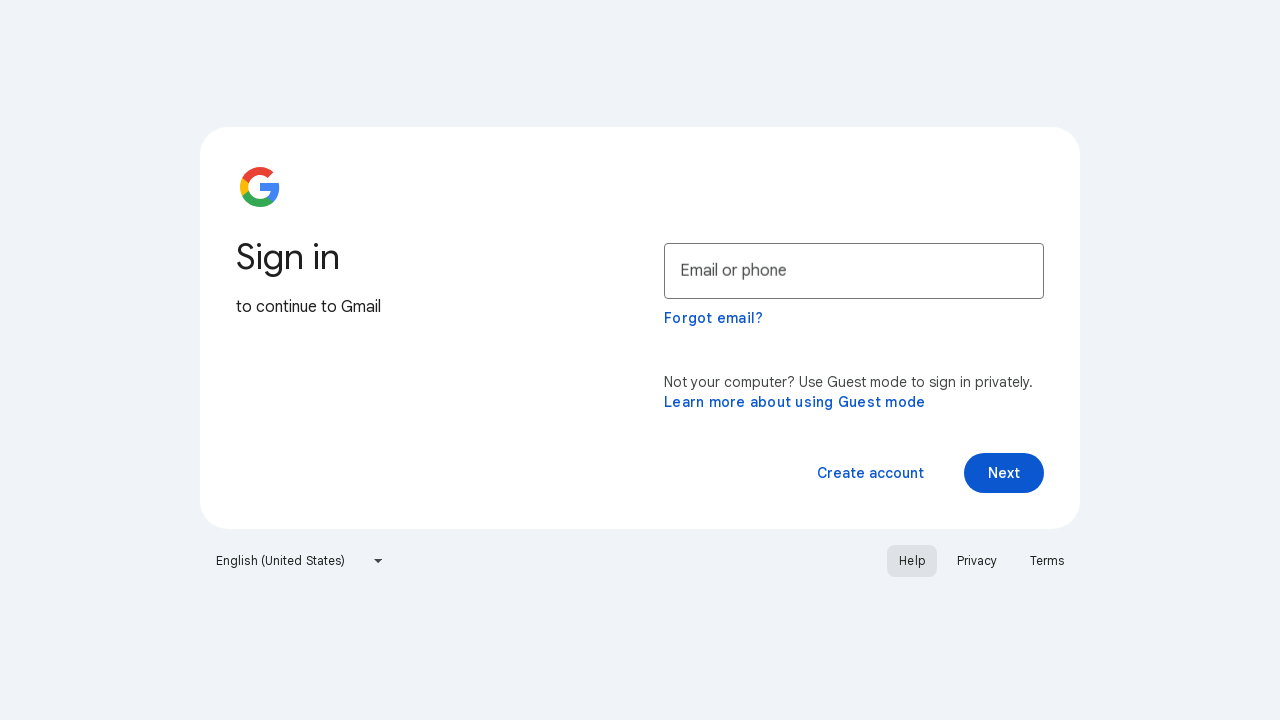

Clicked Privacy link, opening new window/tab at (977, 561) on a:text('Privacy')
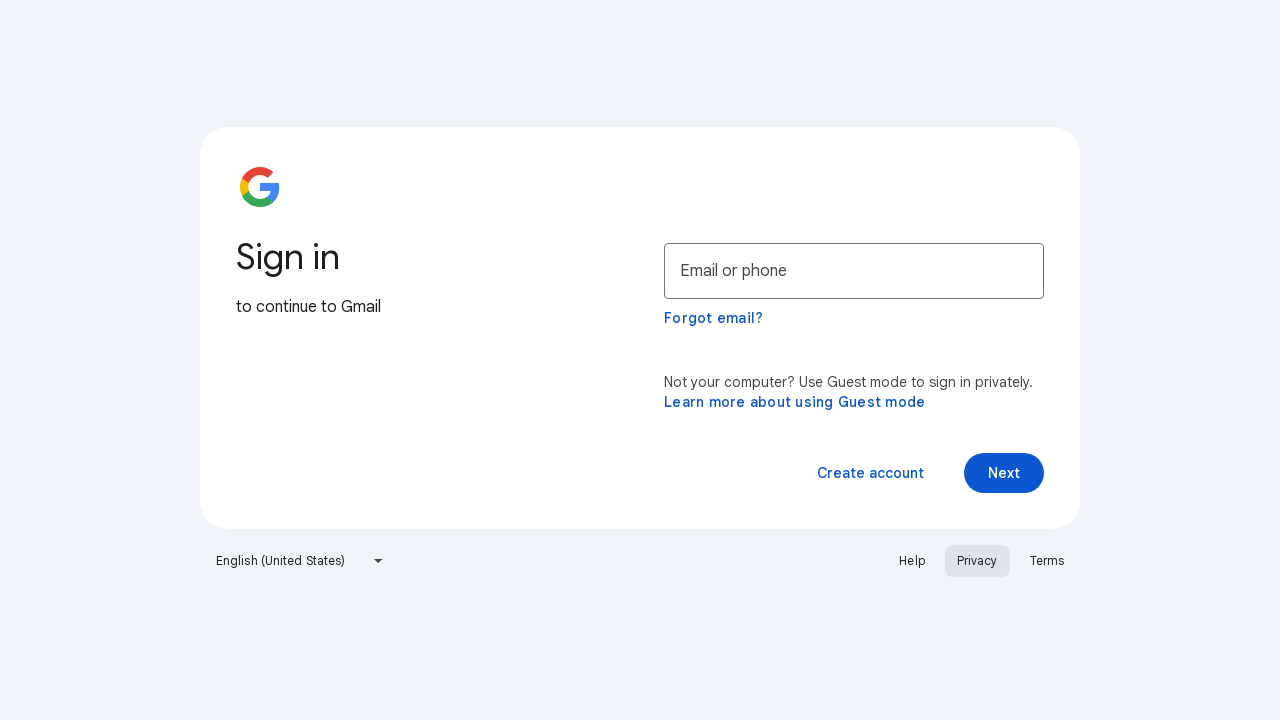

Retrieved all open pages/windows from context
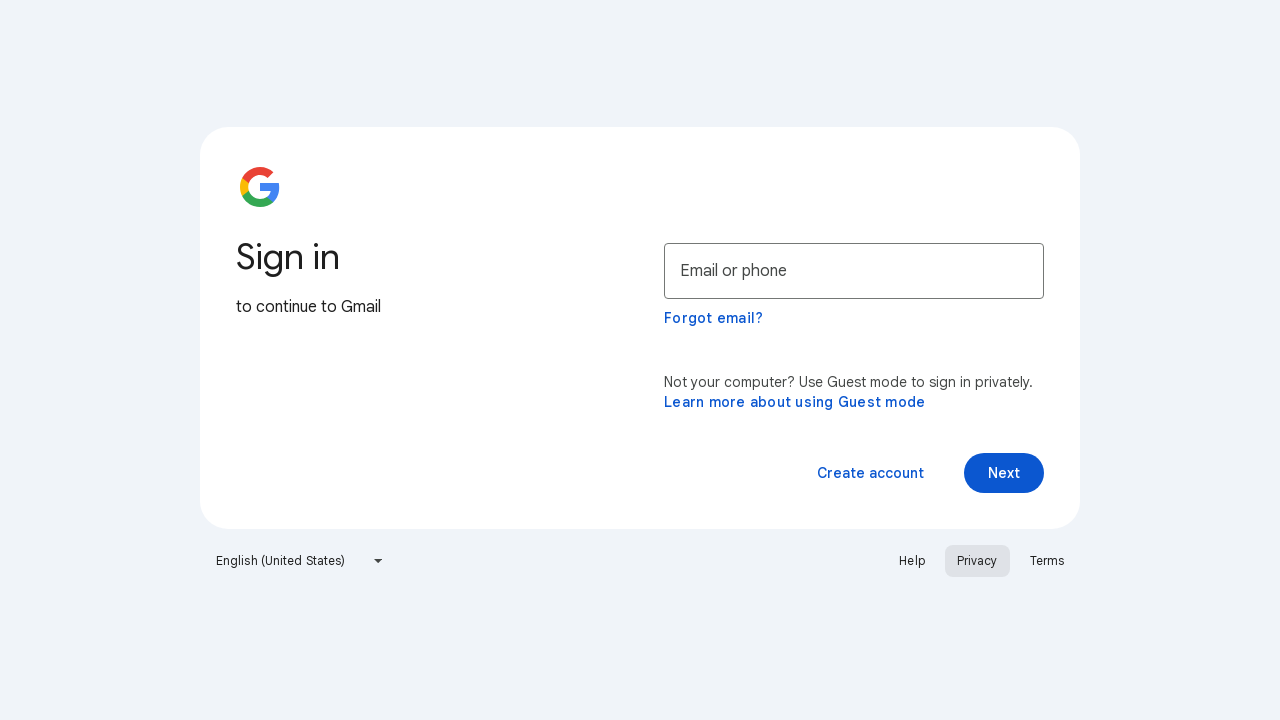

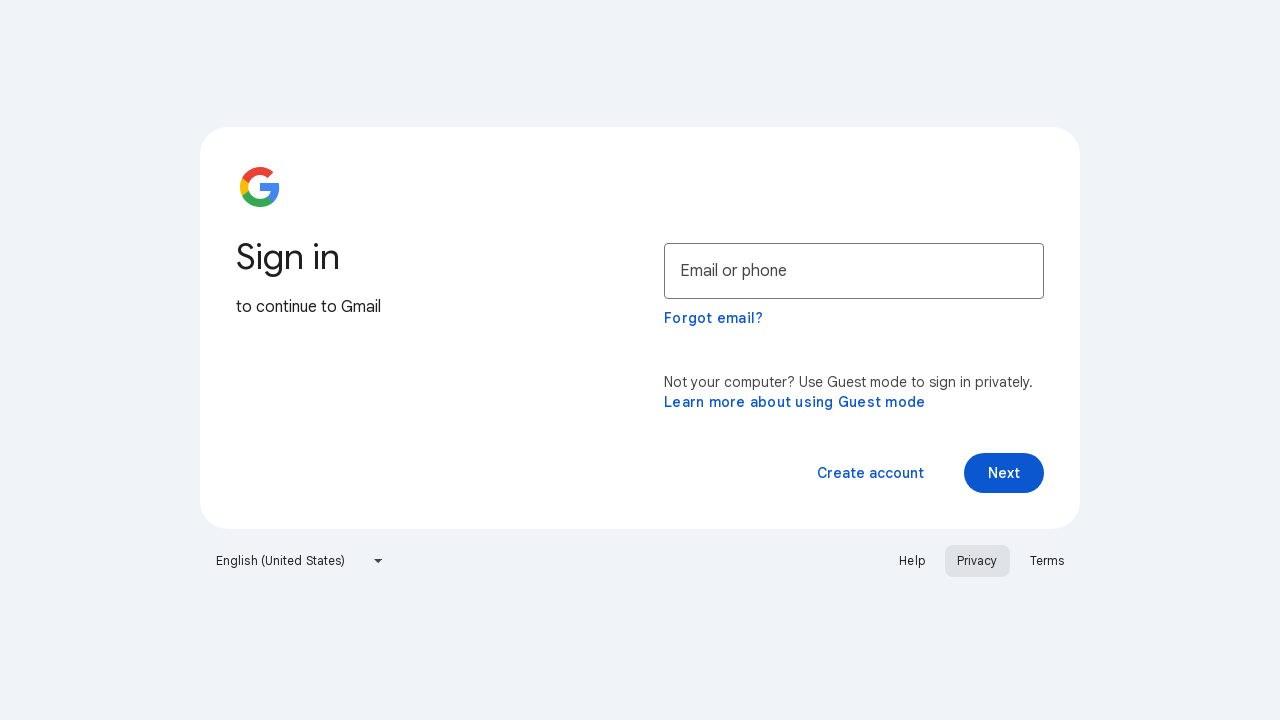